Tests dropdown selection functionality by selecting multiple options from a multi-select dropdown element on a practice page, selecting options by index (0, 1, and 2).

Starting URL: https://www.hyrtutorials.com/p/html-dropdown-elements-practice.html

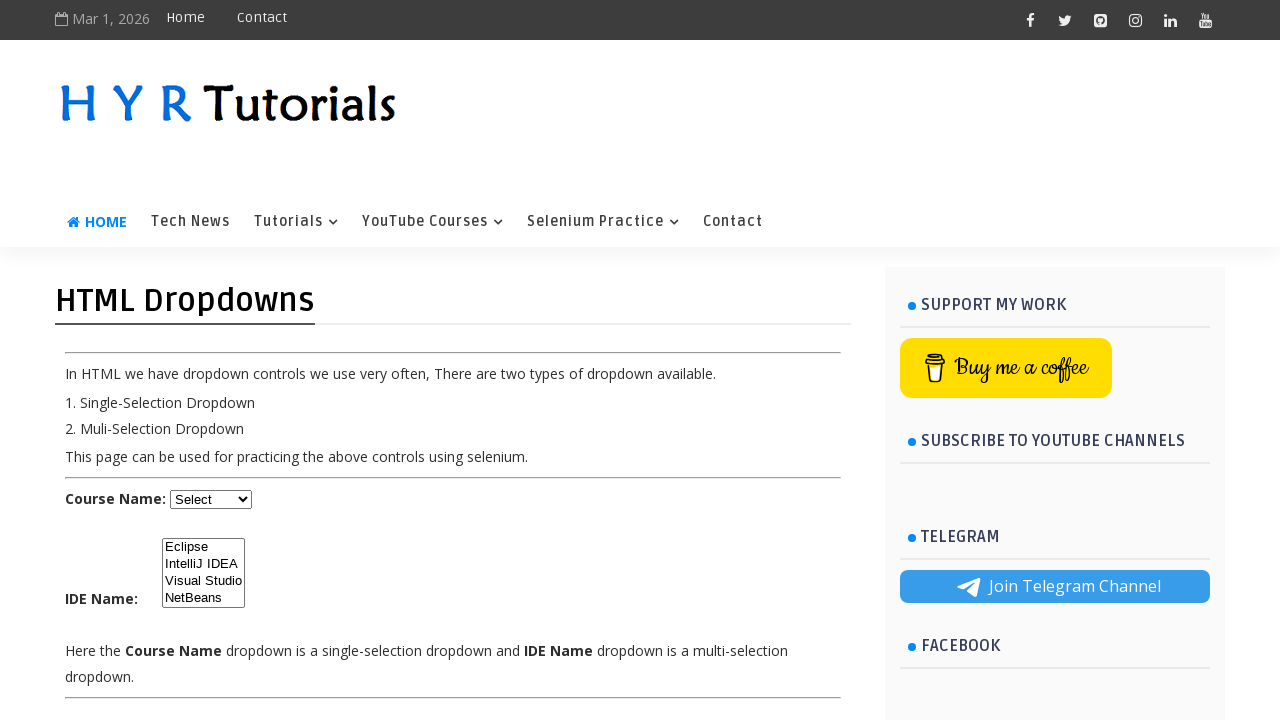

Located multi-select dropdown element with id 'ide'
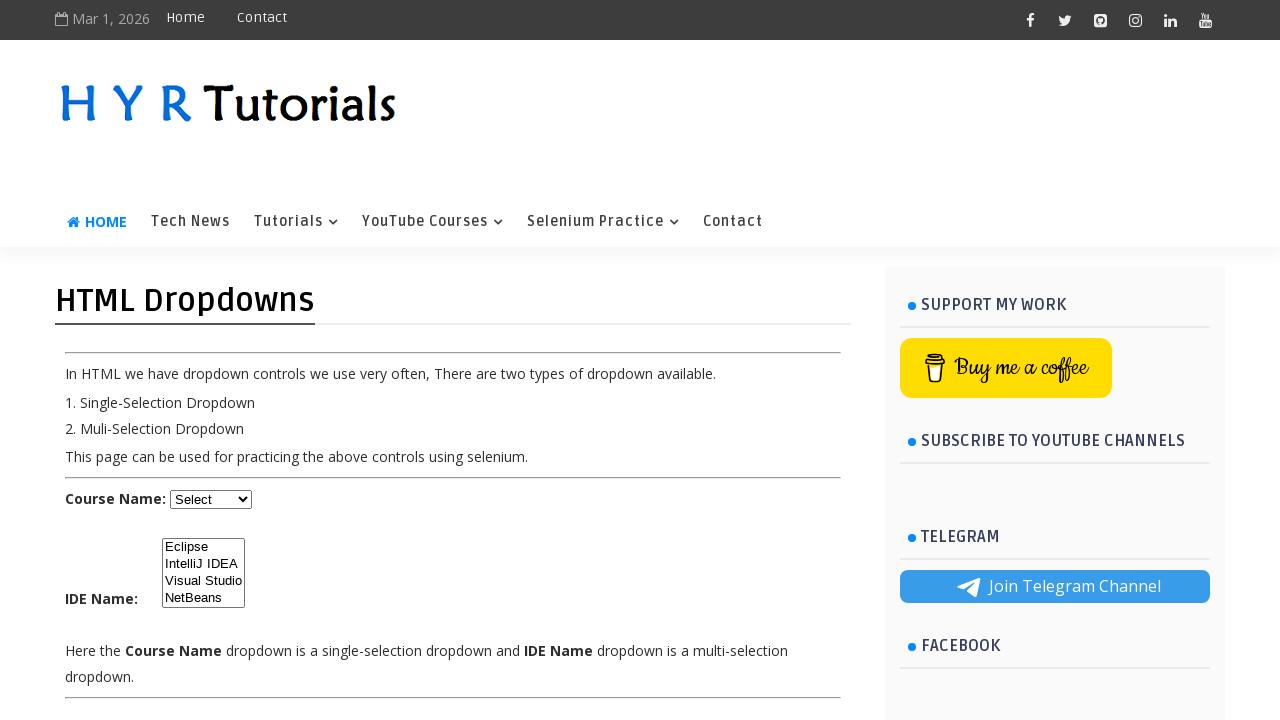

Selected option at index 0 from dropdown on select#ide
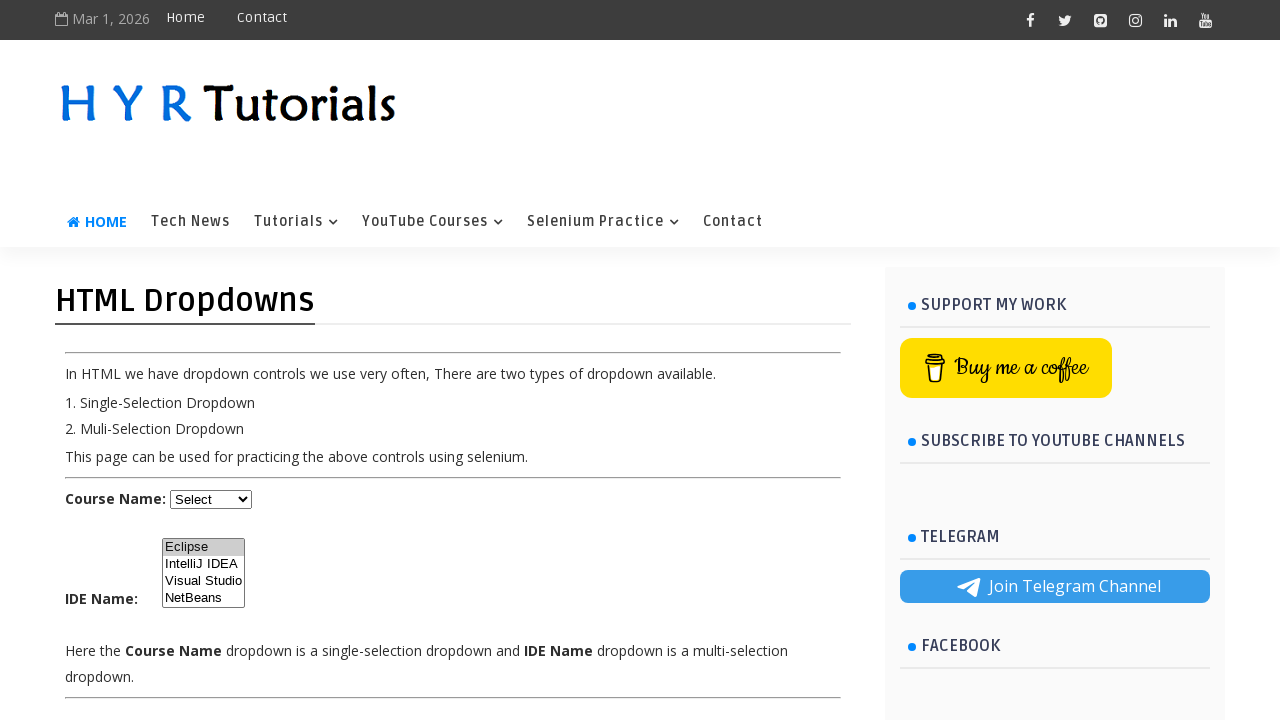

Selected option at index 1 from dropdown on select#ide
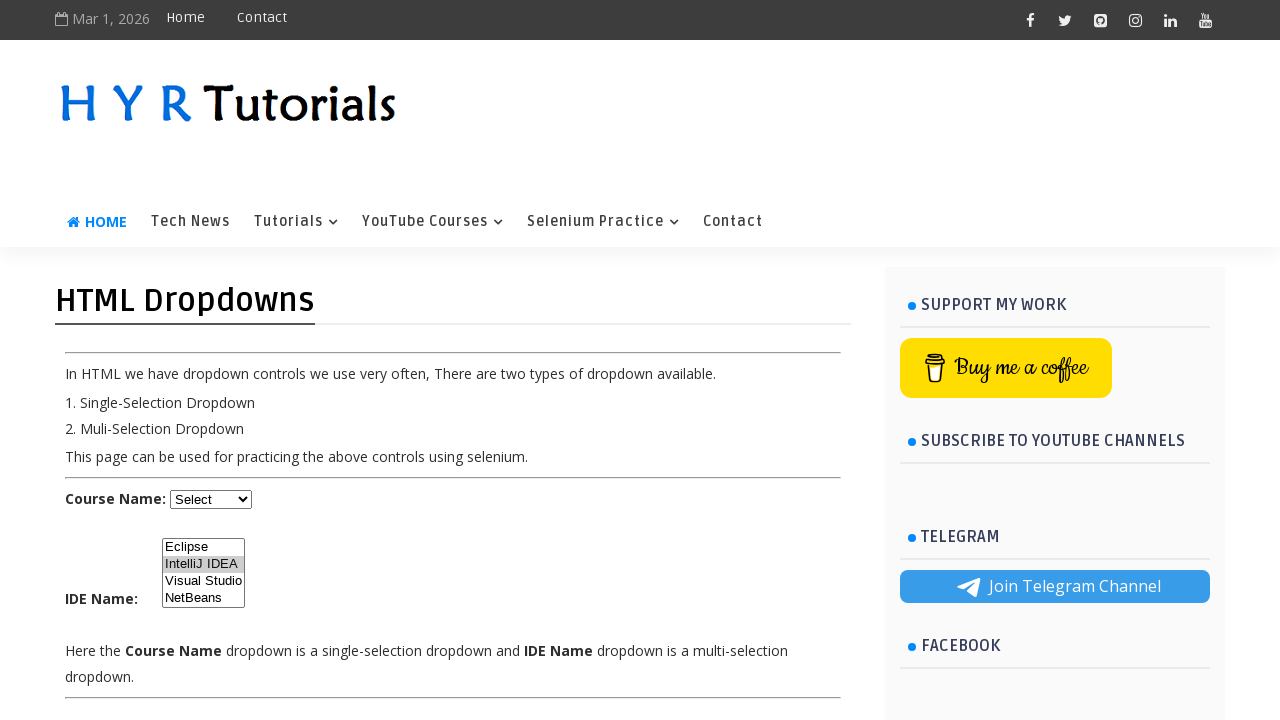

Selected option at index 2 from dropdown on select#ide
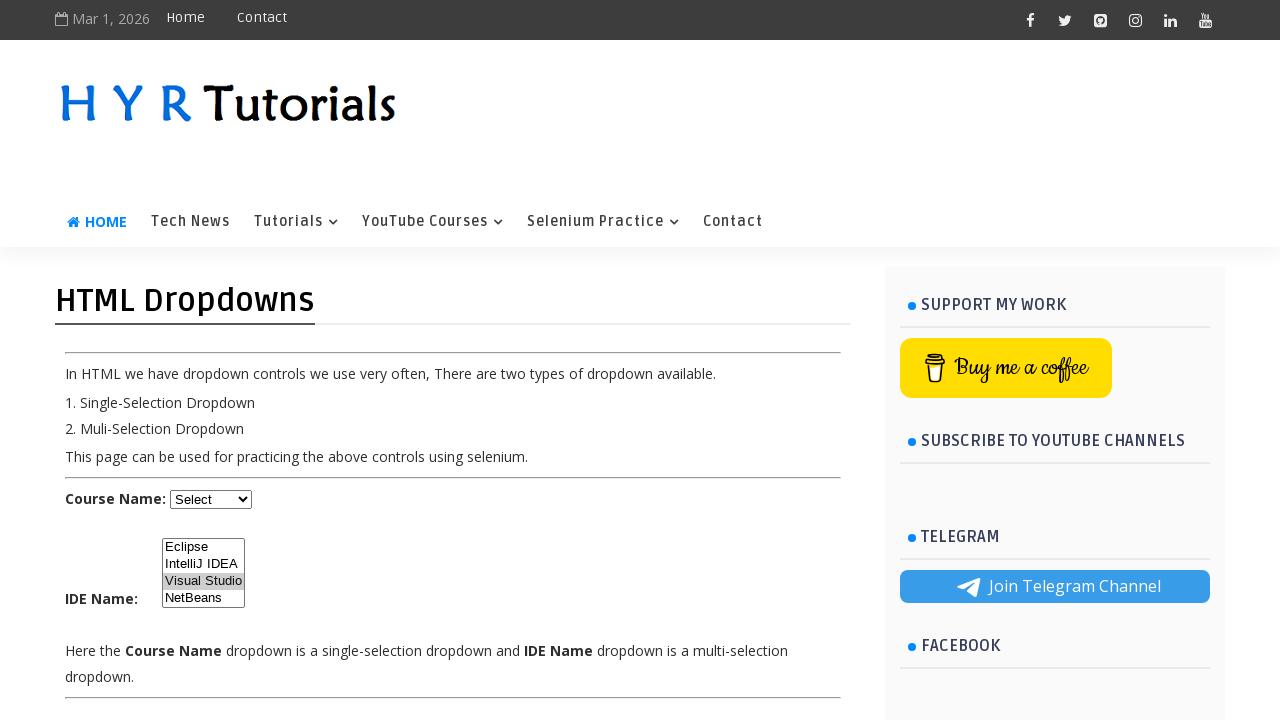

Waited 500ms for dropdown selections to be applied
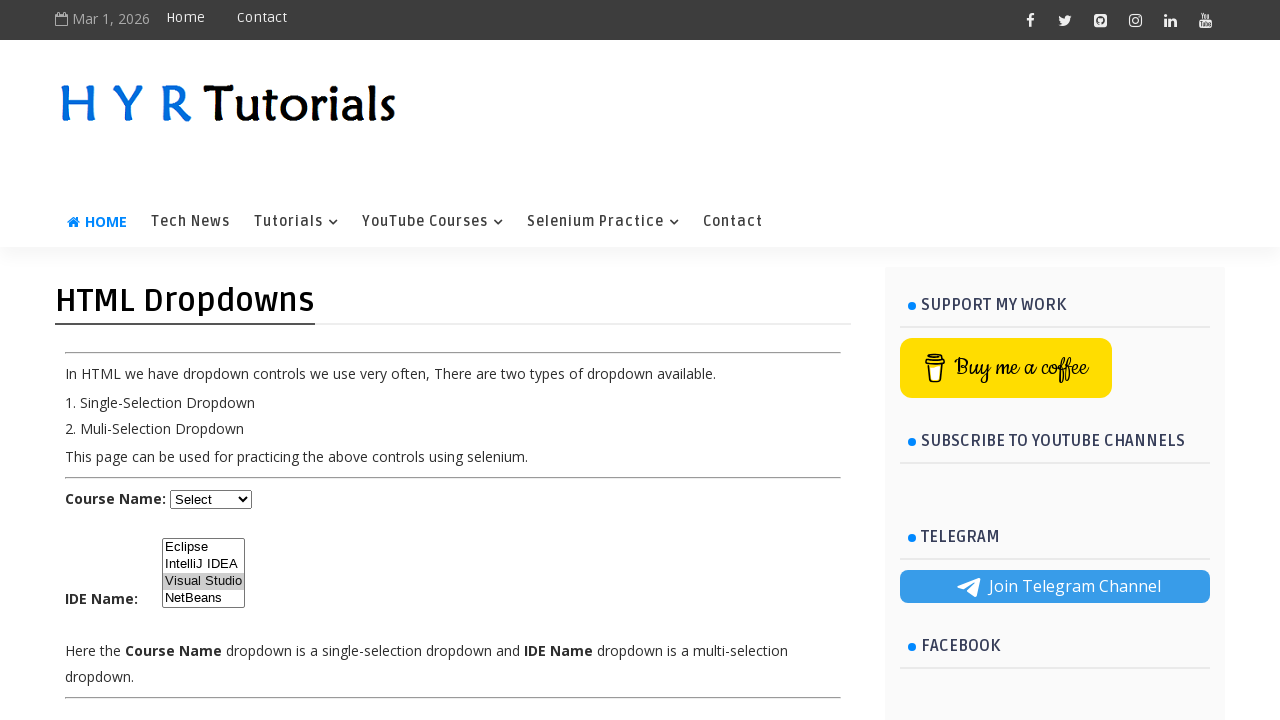

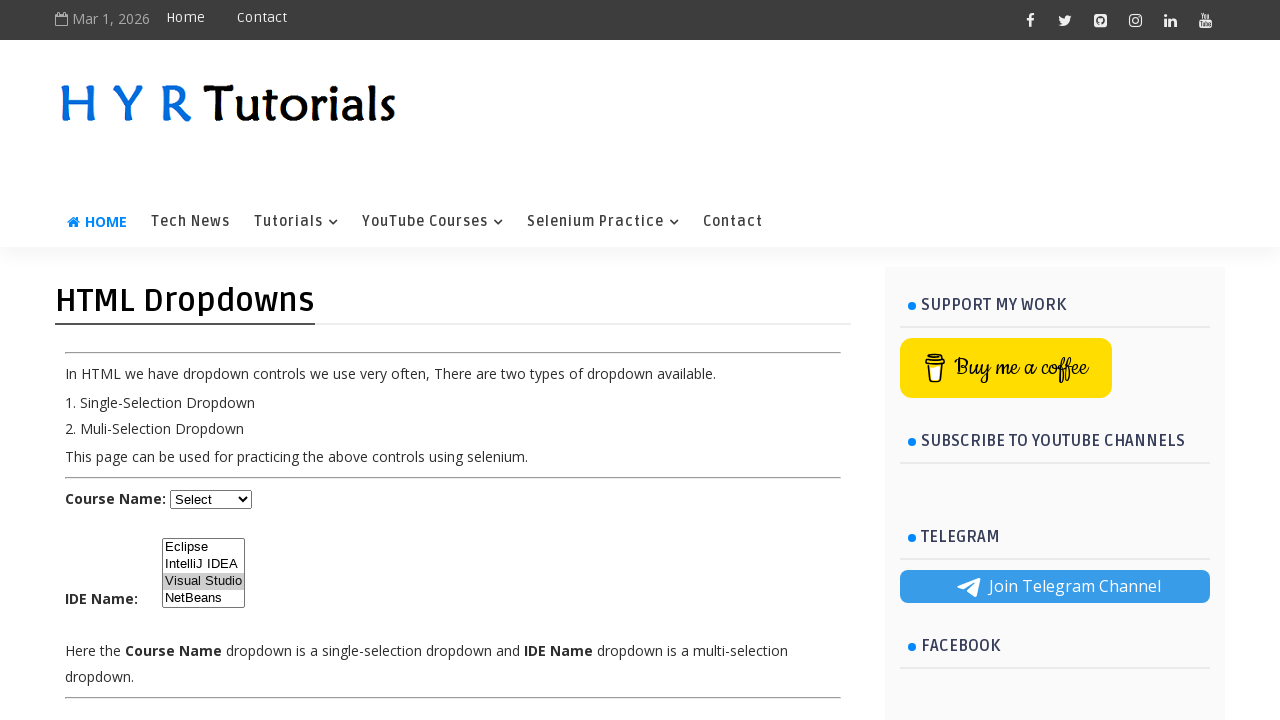